Tests downloading an Excel file from an EU MRI portal by clicking the download button and verifying the download initiates successfully.

Starting URL: https://mri.cts-mrp.eu/portal/details?productnumber=NL/H/2731/001

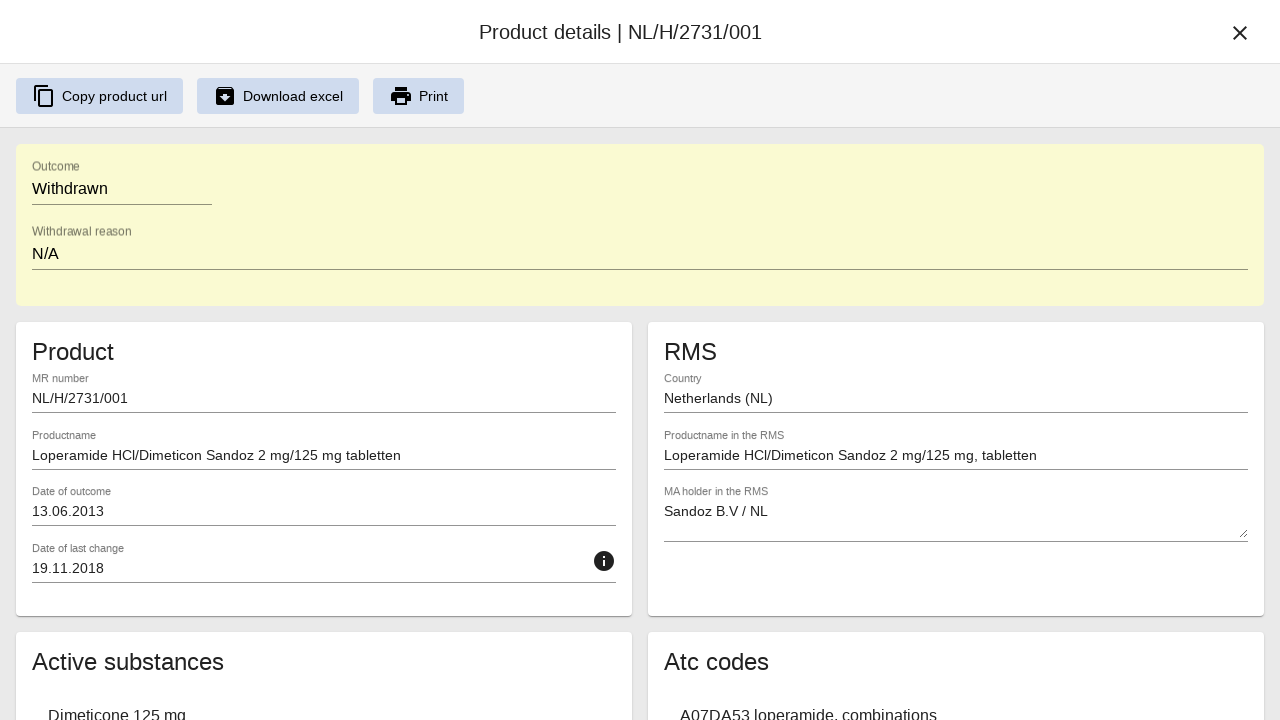

Clicked 'Download excel' button on EU MRI portal at (293, 96) on internal:text="Download excel"i
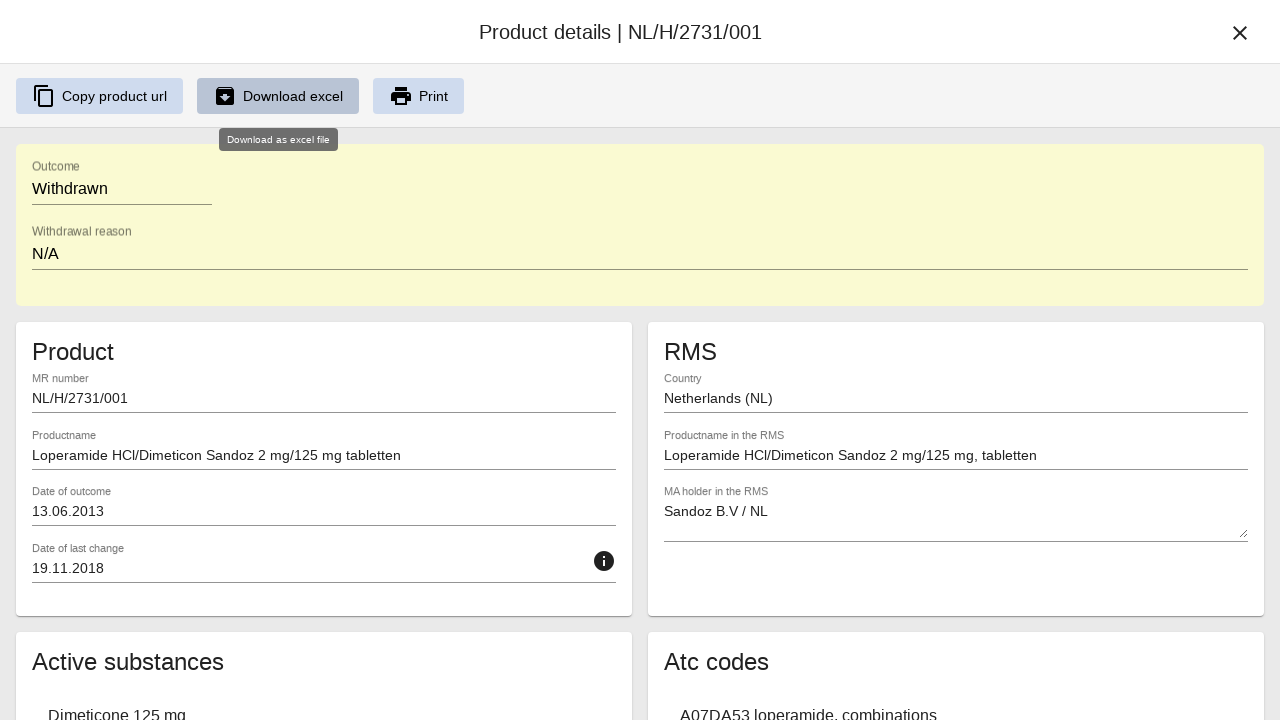

Download completed and captured
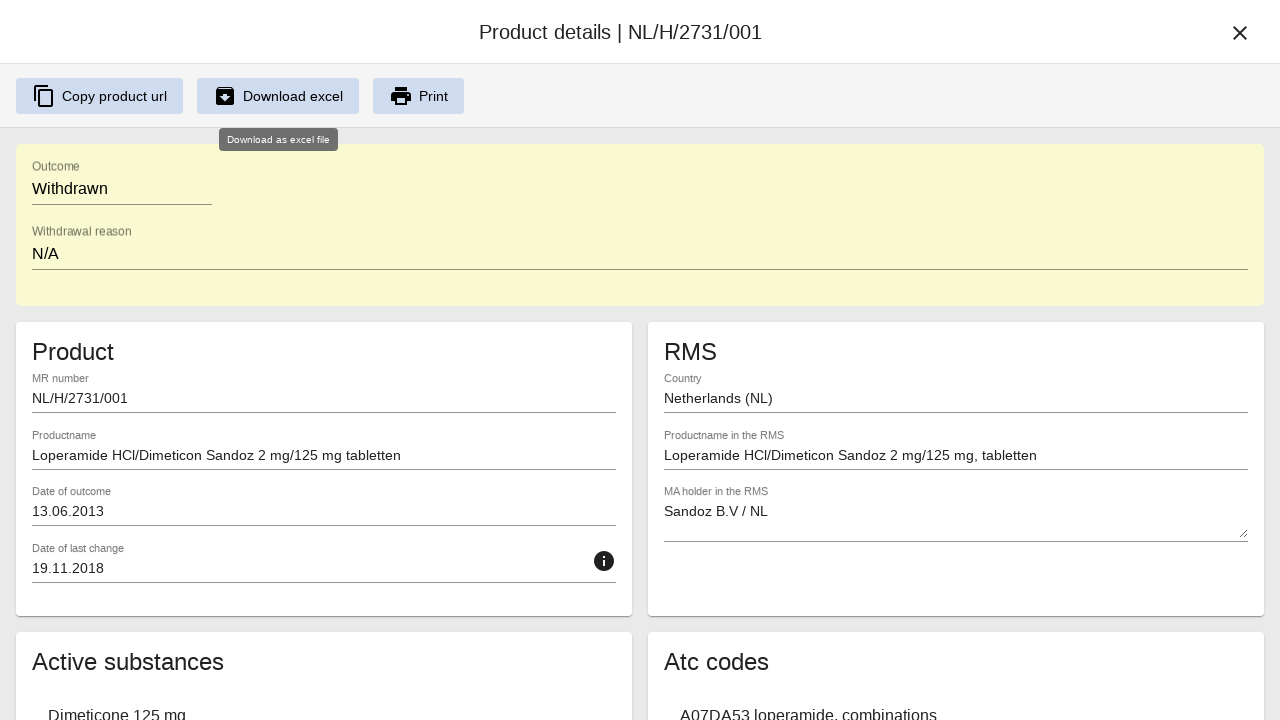

Verified Excel file has a valid filename
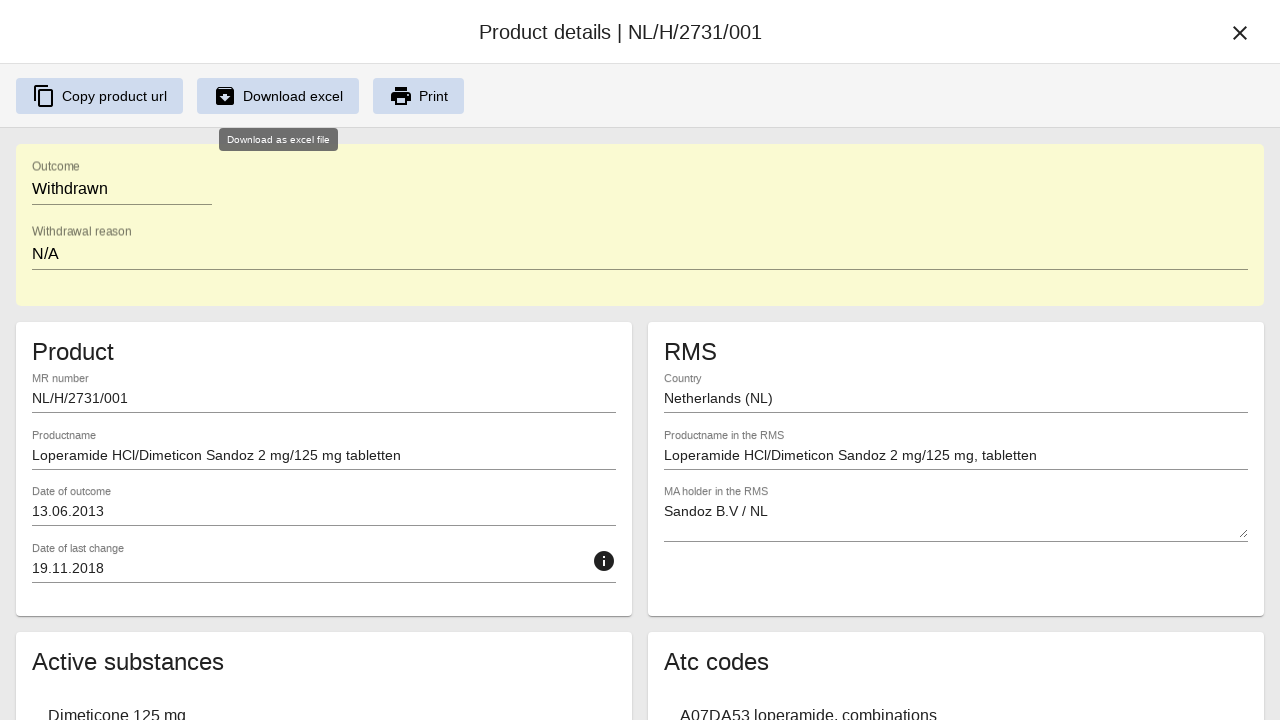

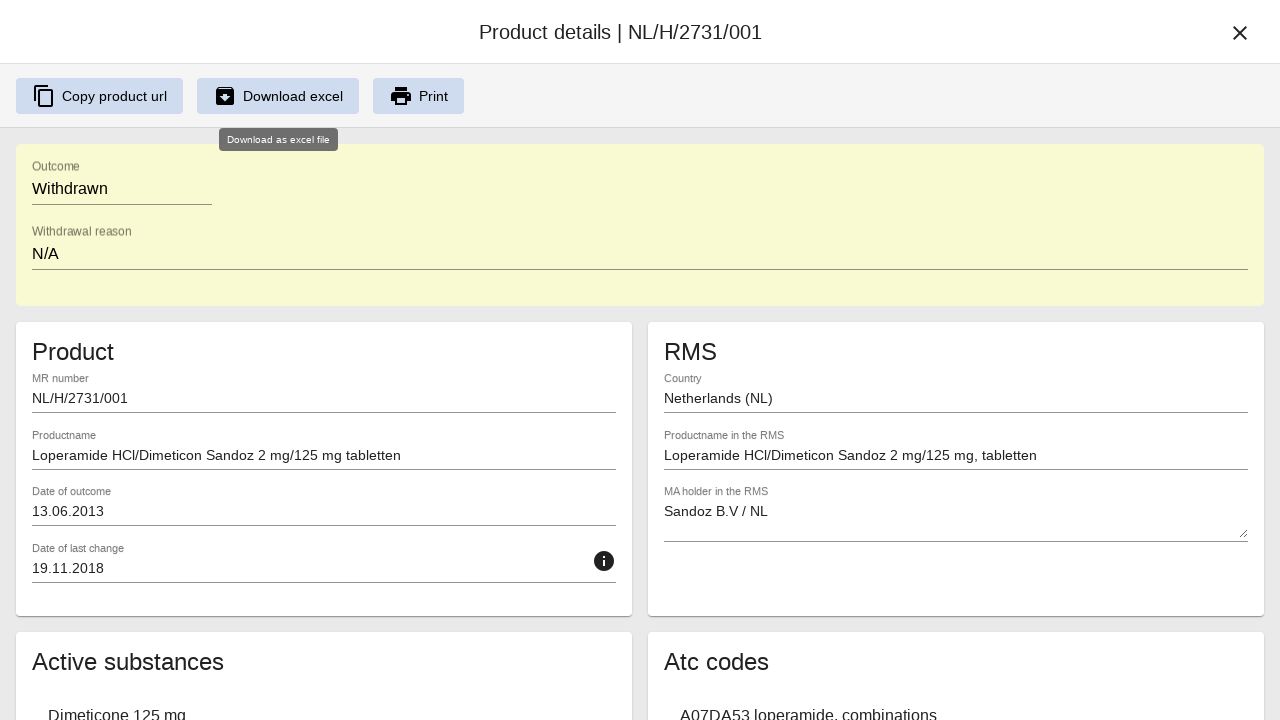